Tests drag and drop functionality by clicking and holding a draggable element and releasing it onto a droppable target element within an iframe on the jQuery UI demo page.

Starting URL: https://jqueryui.com/droppable/

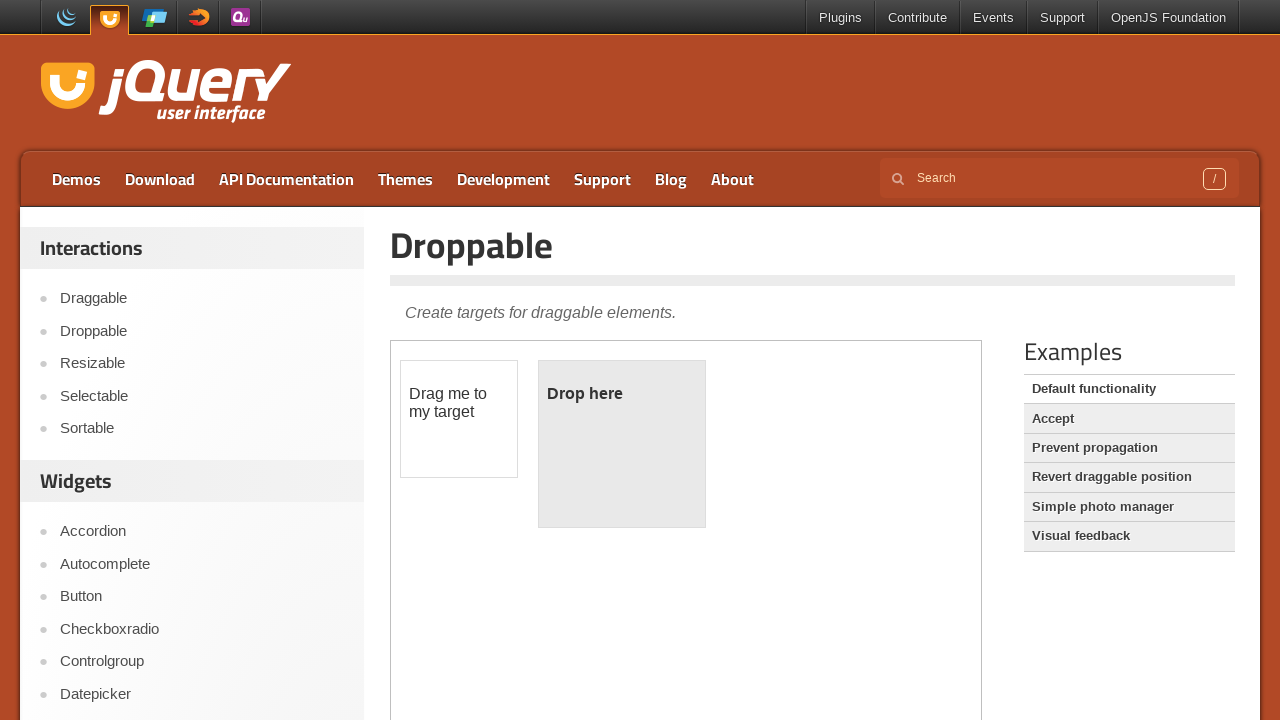

Located the iframe containing draggable elements
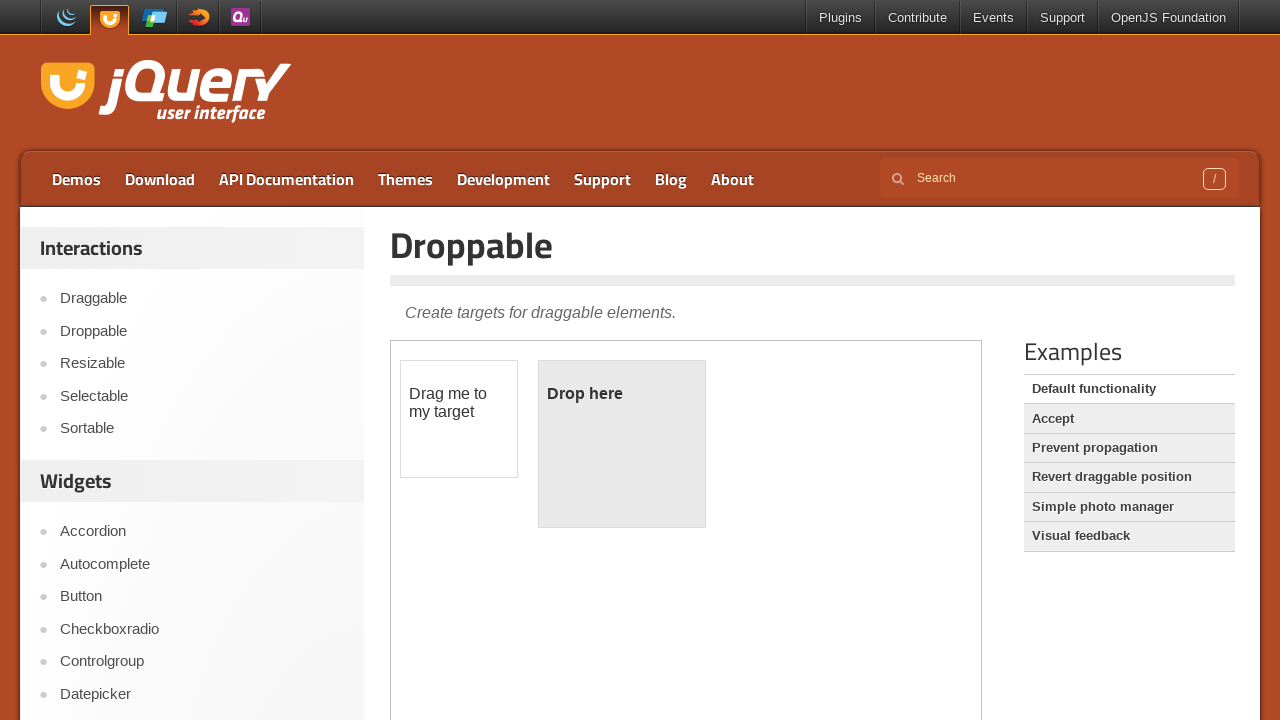

Located the draggable source element
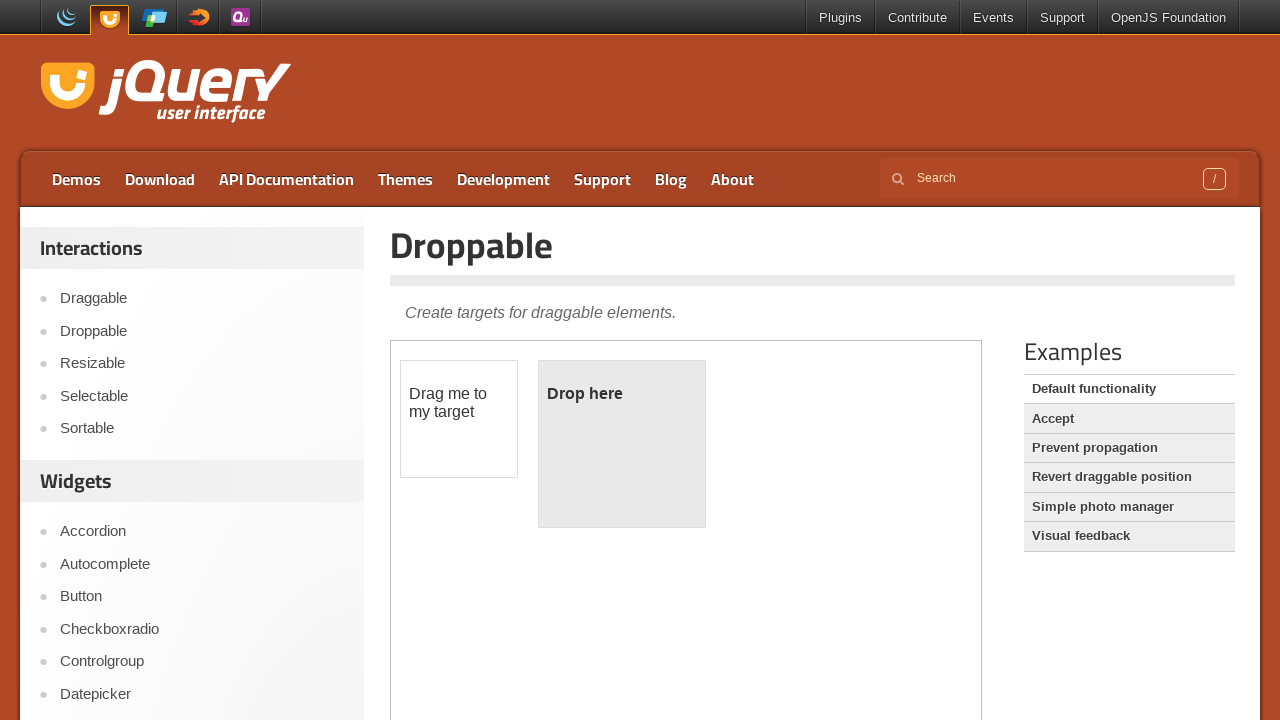

Located the droppable target element
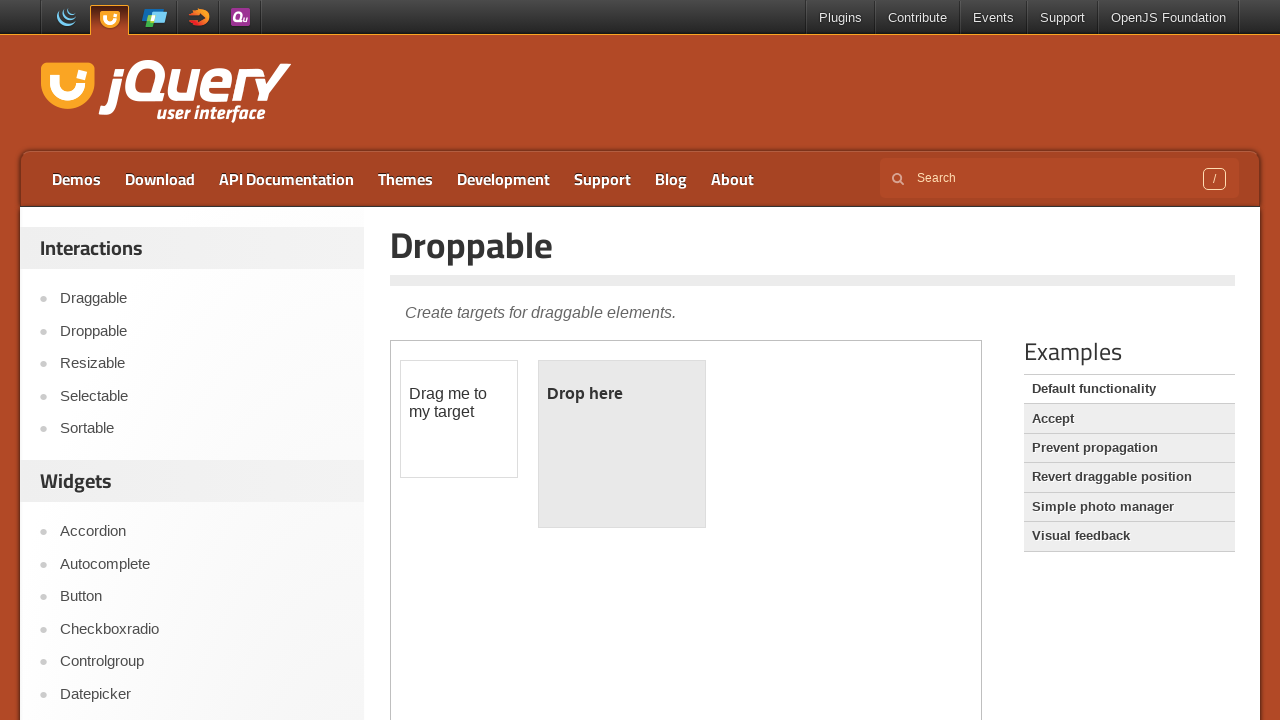

Retrieved bounding box of draggable element
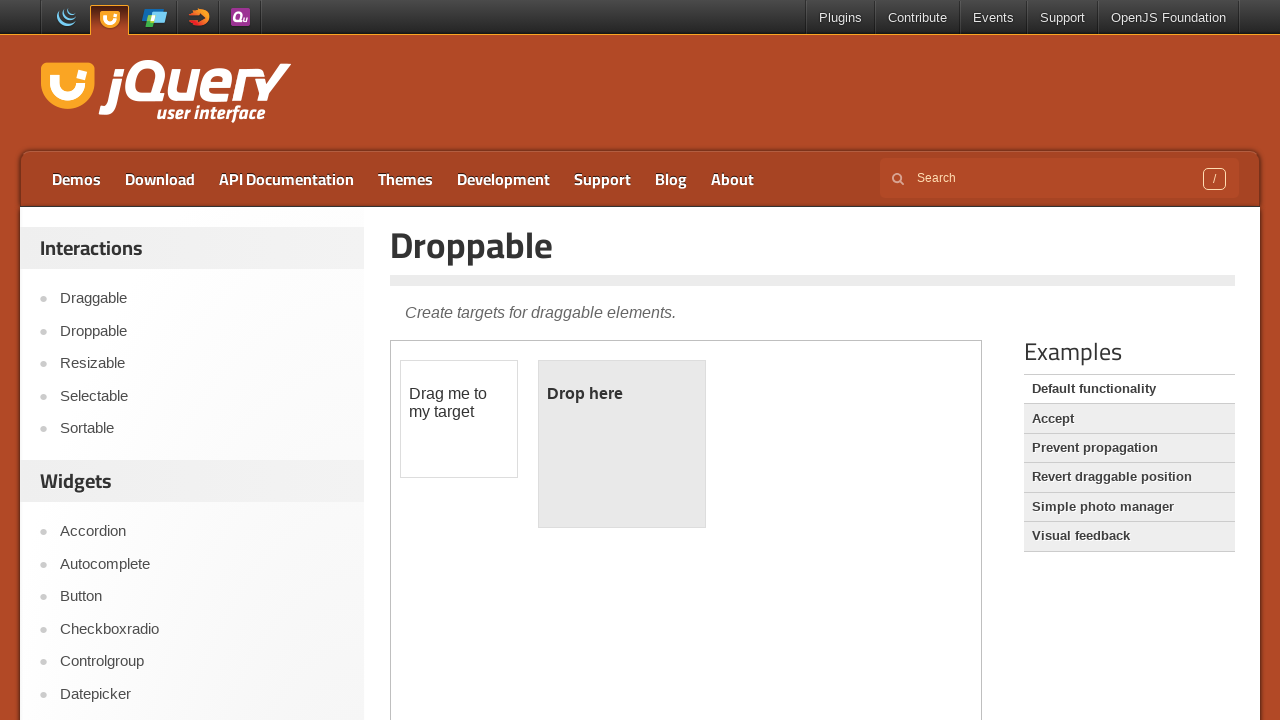

Retrieved bounding box of droppable element
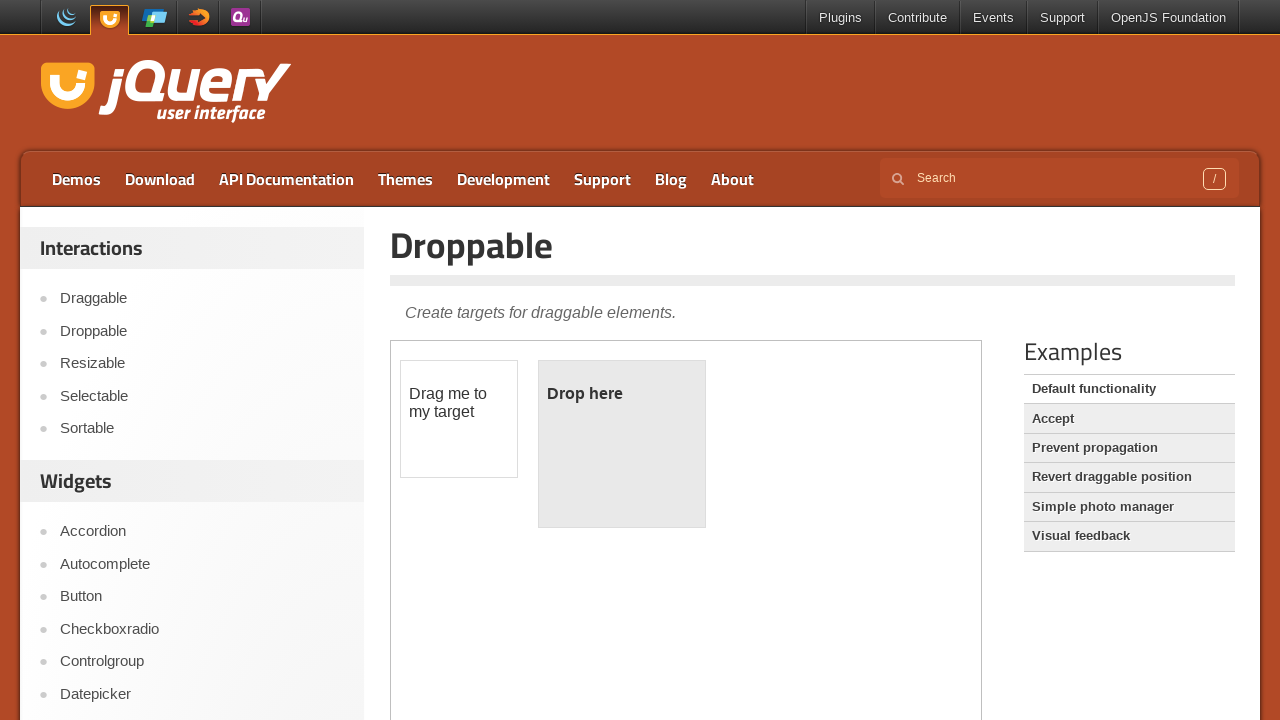

Moved mouse to center of draggable element at (459, 419)
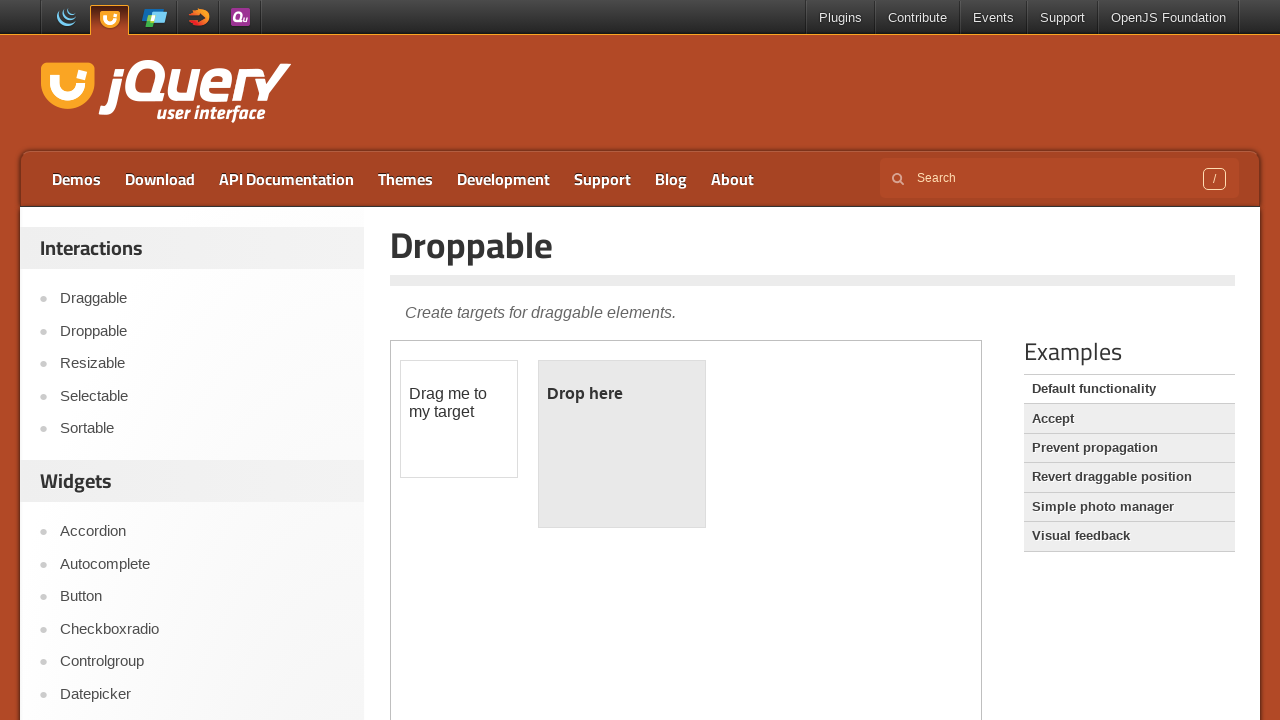

Mouse button pressed down on draggable element at (459, 419)
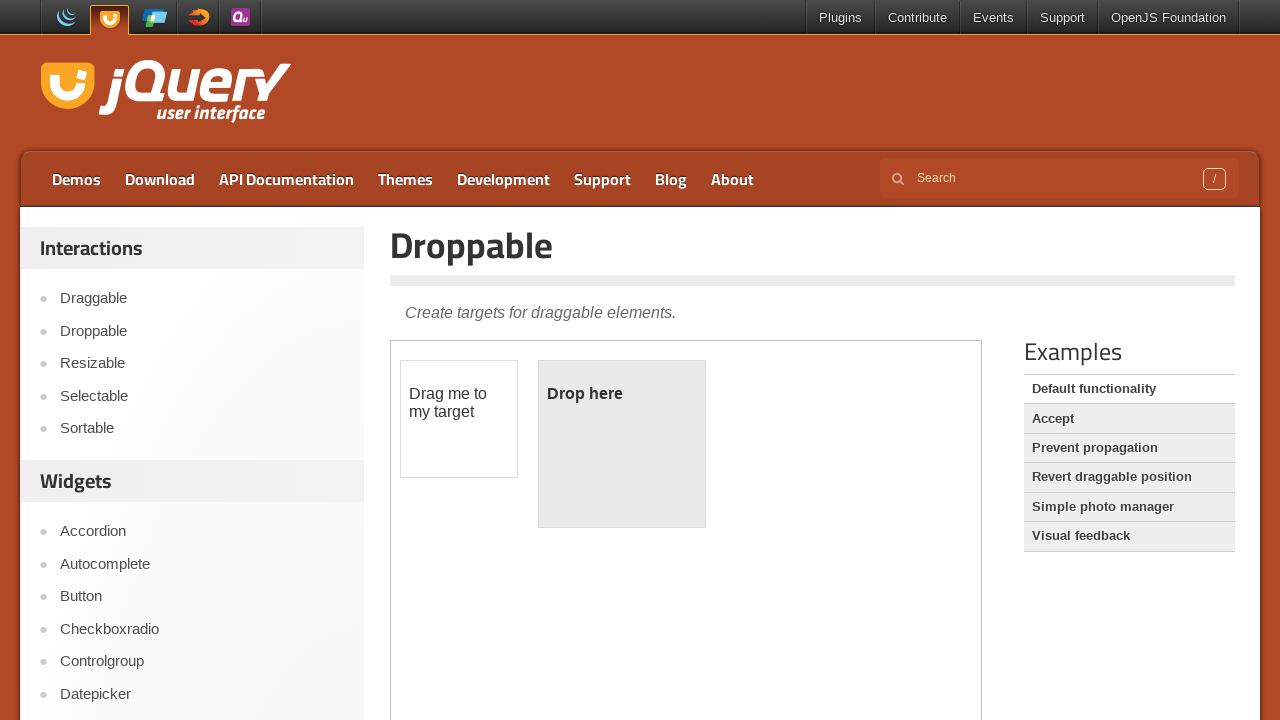

Dragged element to center of droppable target at (622, 444)
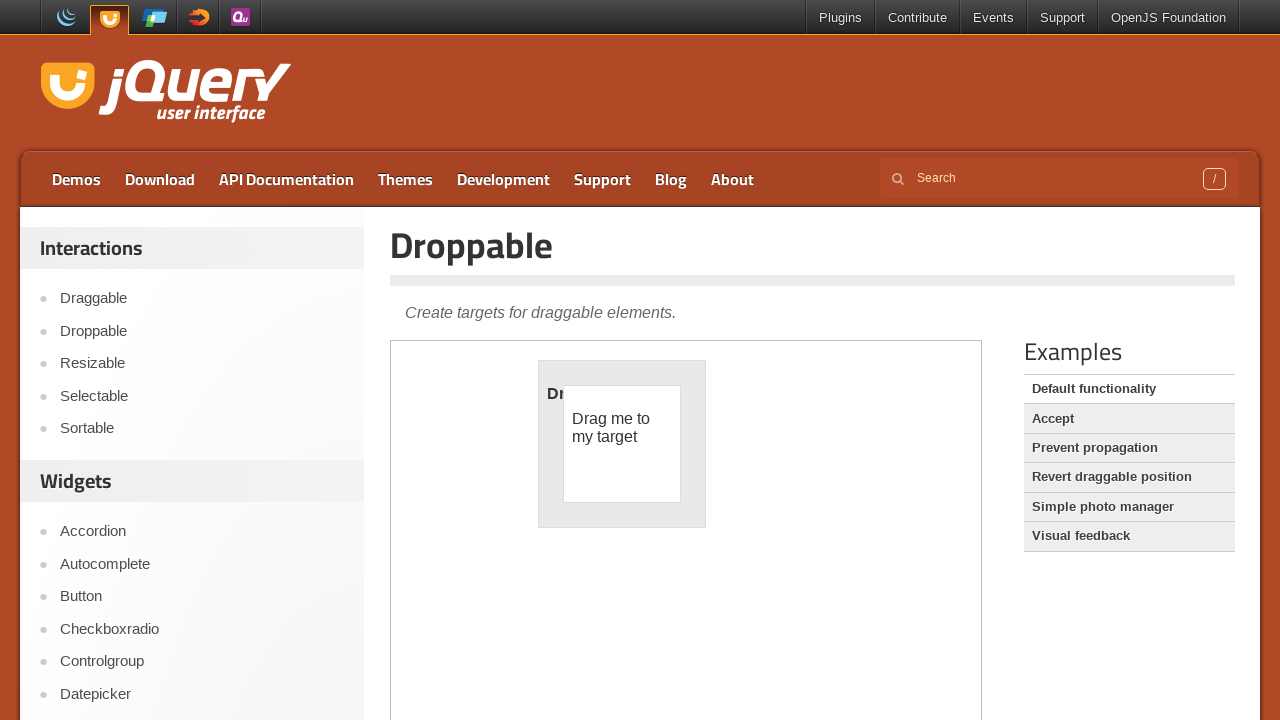

Released mouse button, completing drag and drop at (622, 444)
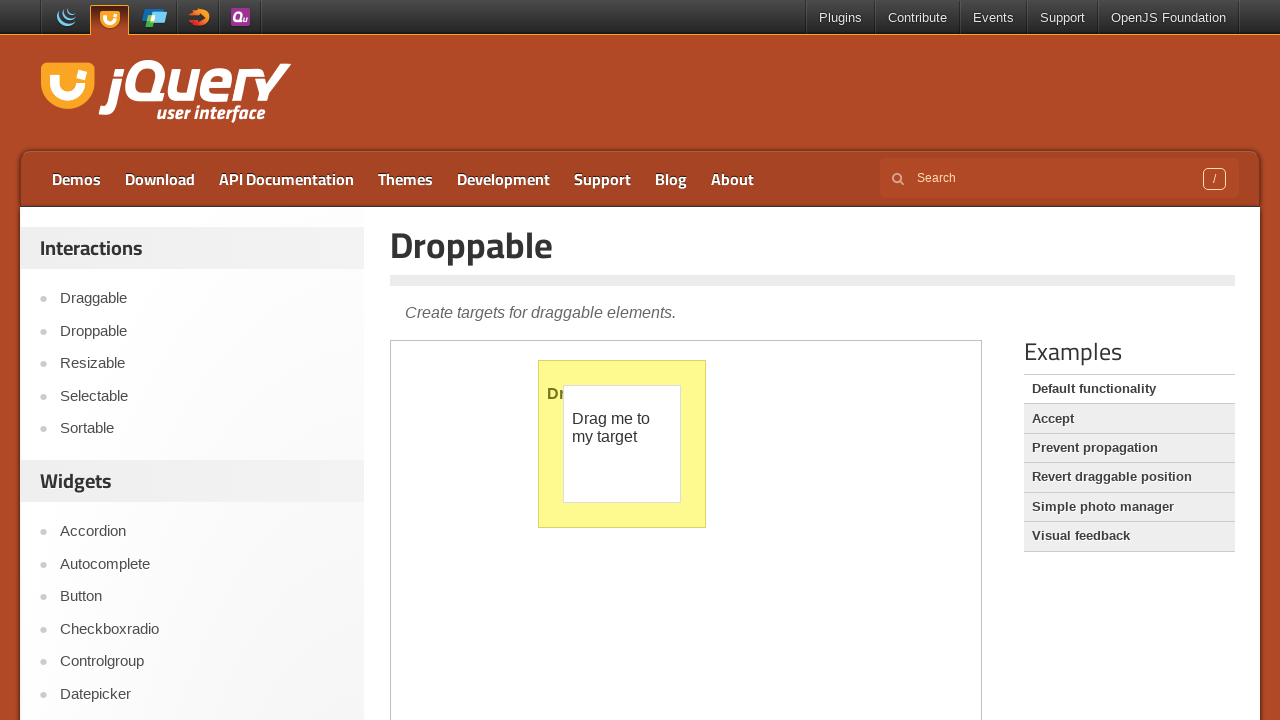

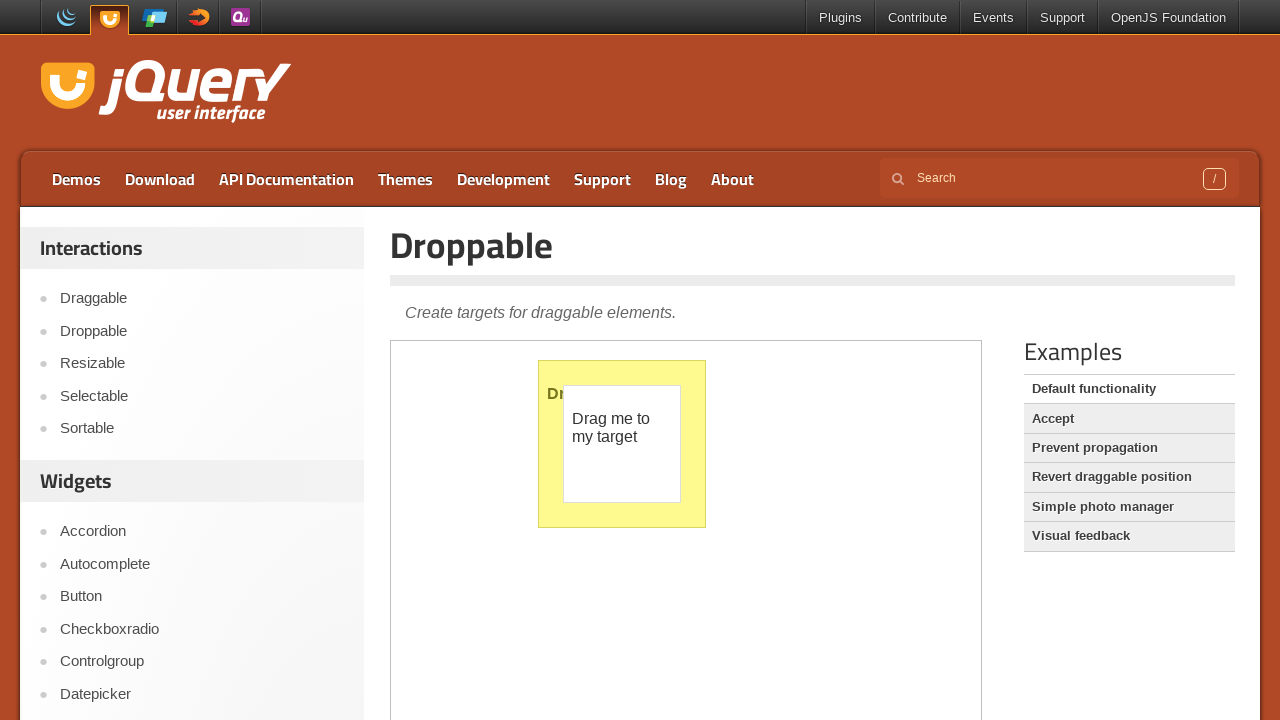